Fills out the practice form with personal information including first name, last name, email, phone number, and address

Starting URL: https://demoqa.com/automation-practice-form

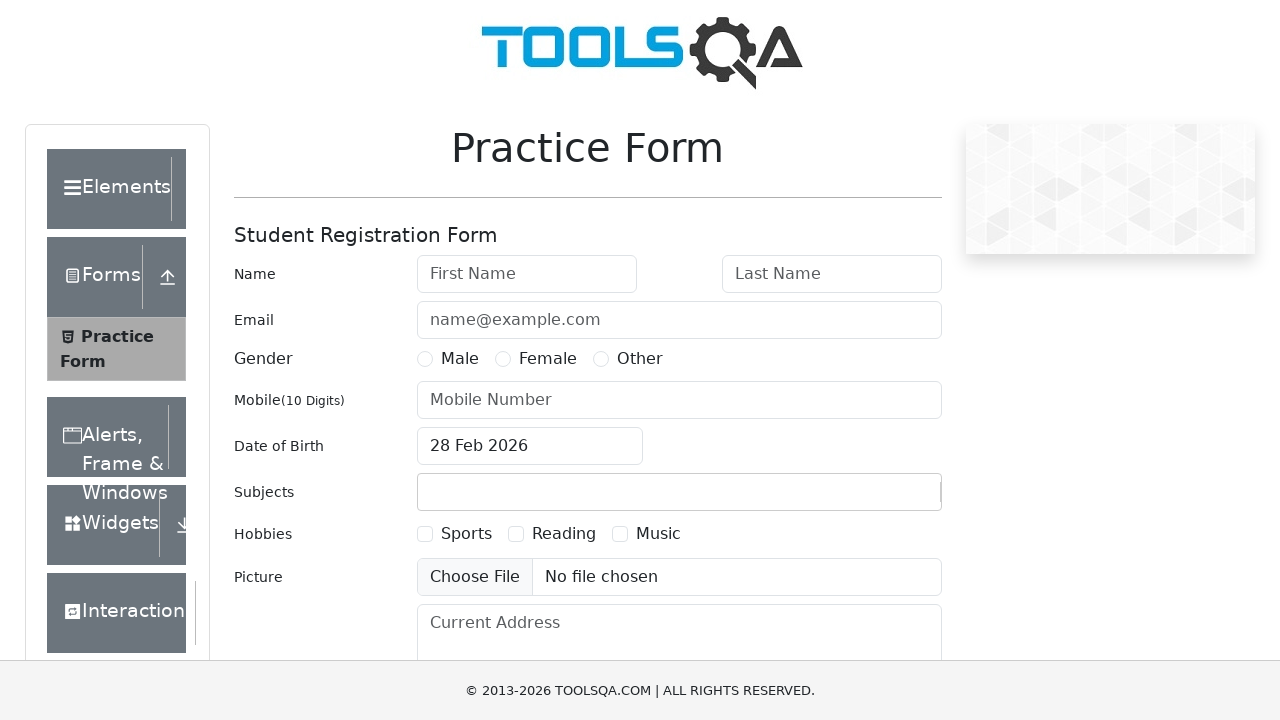

Filled first name field with 'Nitin' on #firstName
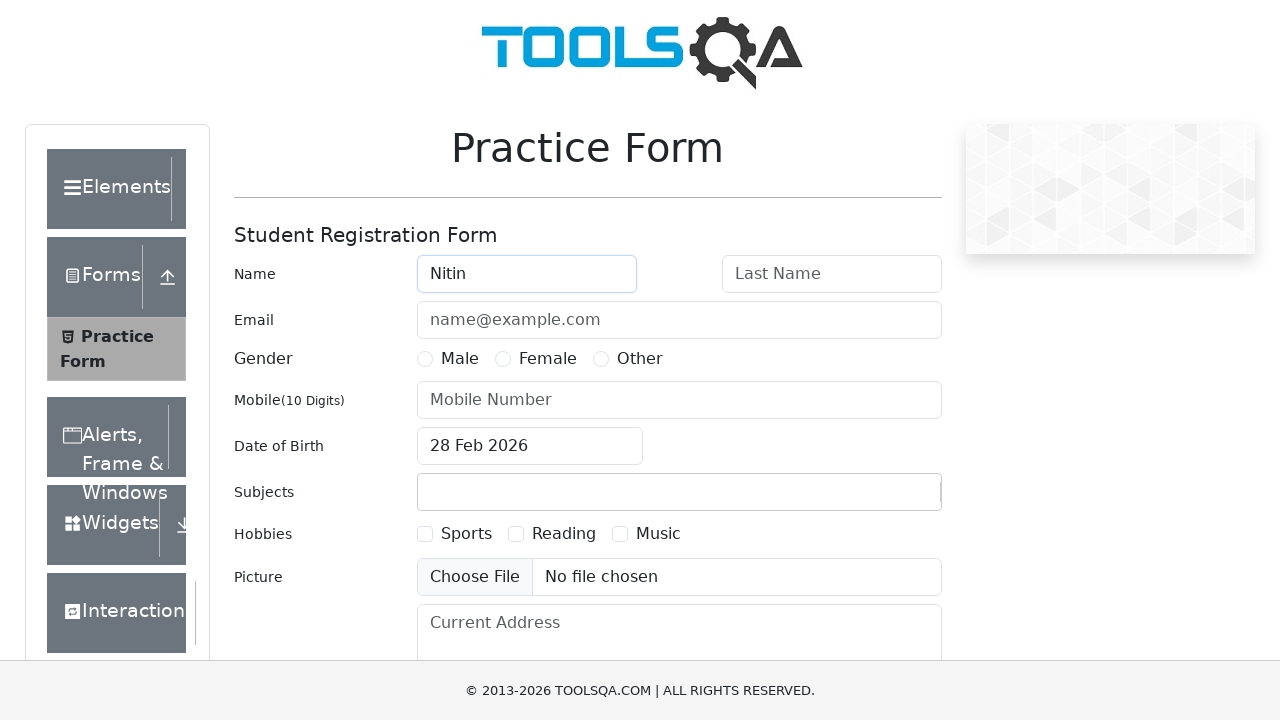

Filled last name field with 'Singh' on #lastName
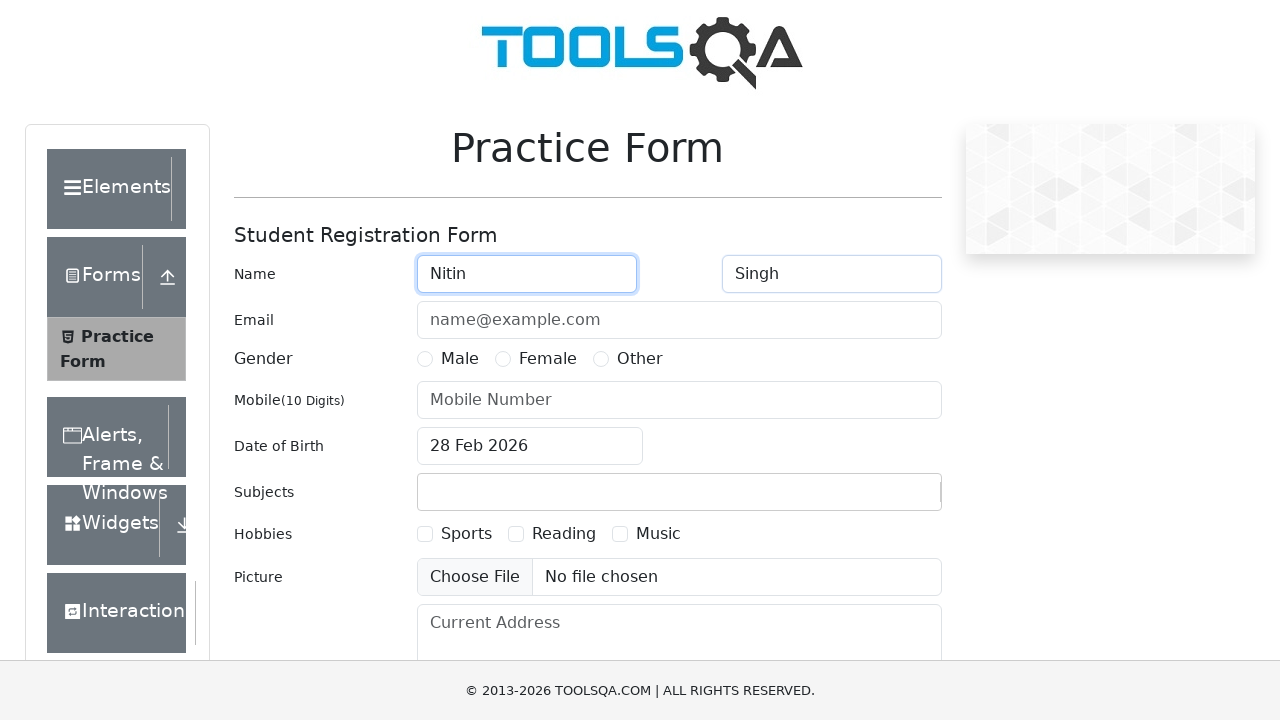

Filled email field with 'Nitin@gmail.com' on #userEmail
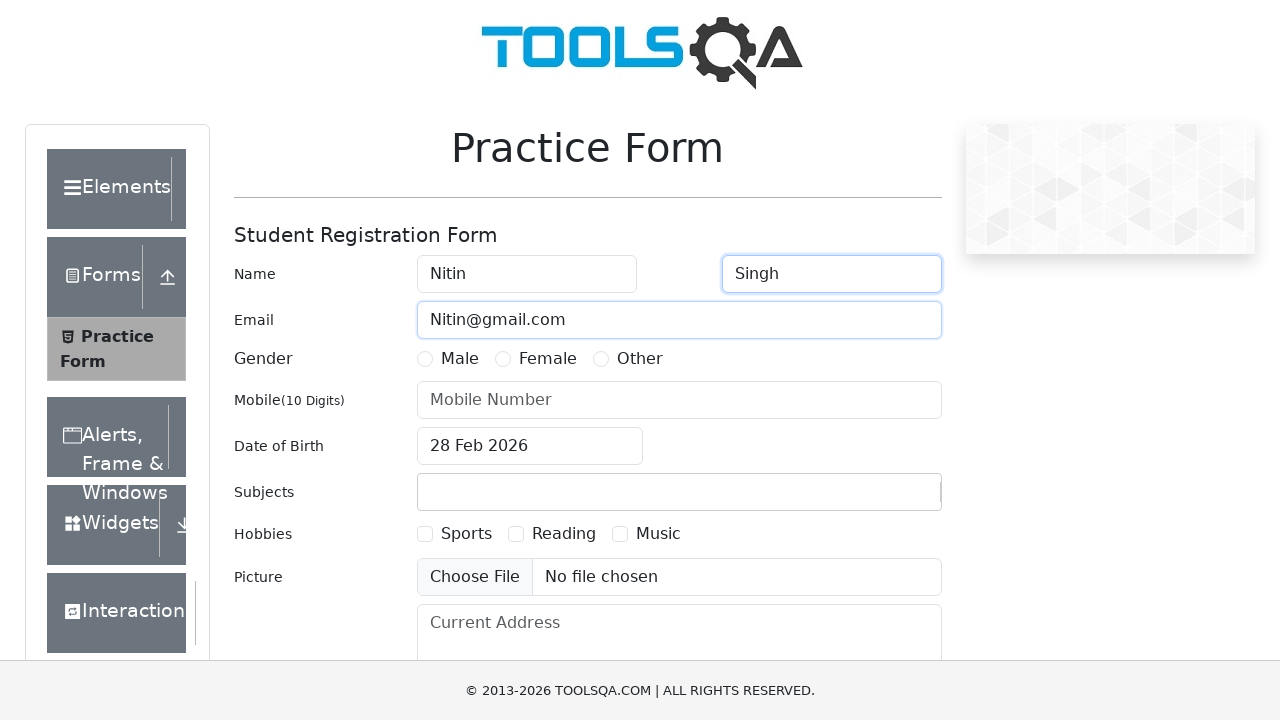

Filled phone number field with '8557037939' on #userNumber
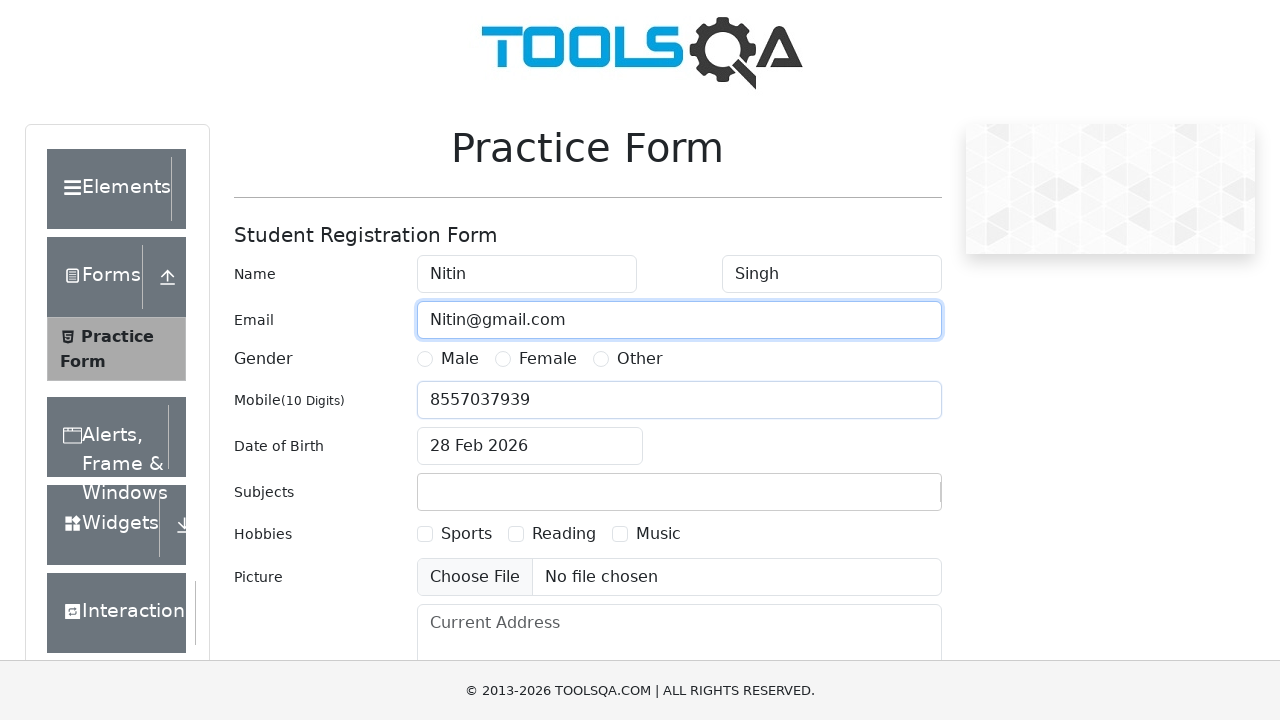

Filled current address field with 'SBP Sec 116 Mohali' on #currentAddress
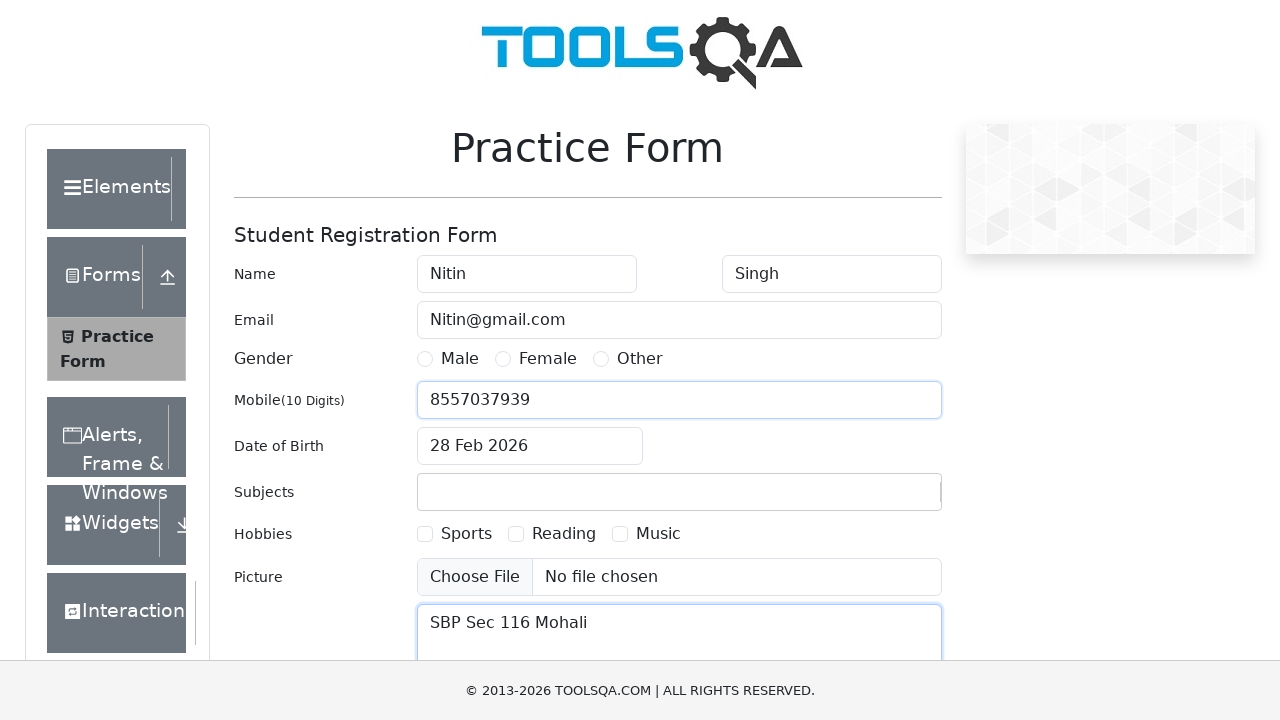

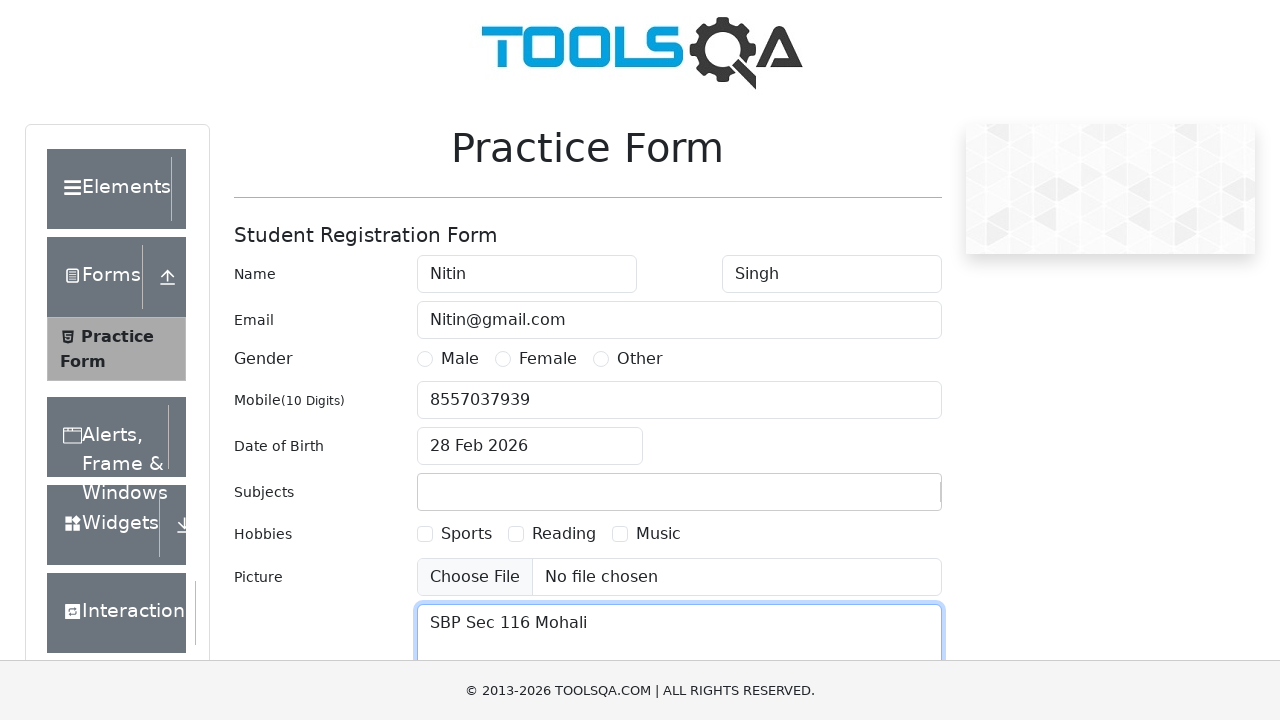